Tests a data types form by filling in all fields except zip code, submitting the form, and verifying that the empty zip code field is highlighted red while all other filled fields are highlighted green.

Starting URL: https://bonigarcia.dev/selenium-webdriver-java/data-types.html

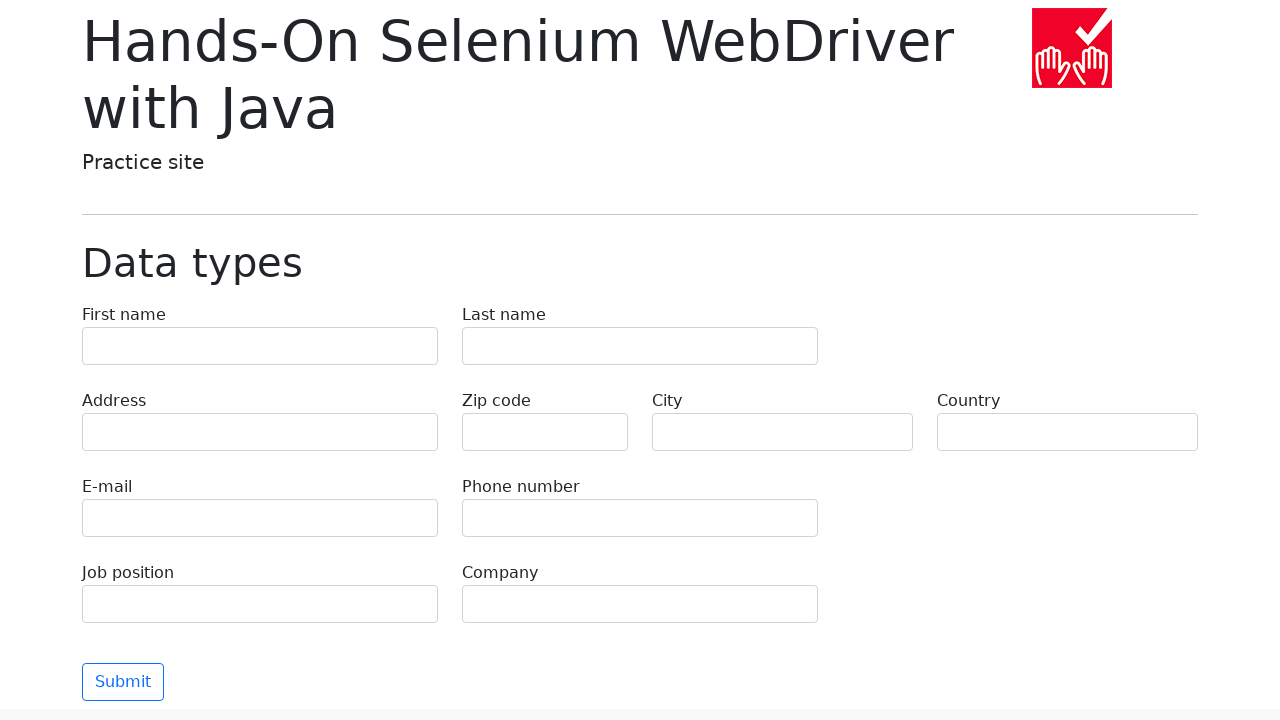

Filled first name field with 'Иван' on input[name='first-name']
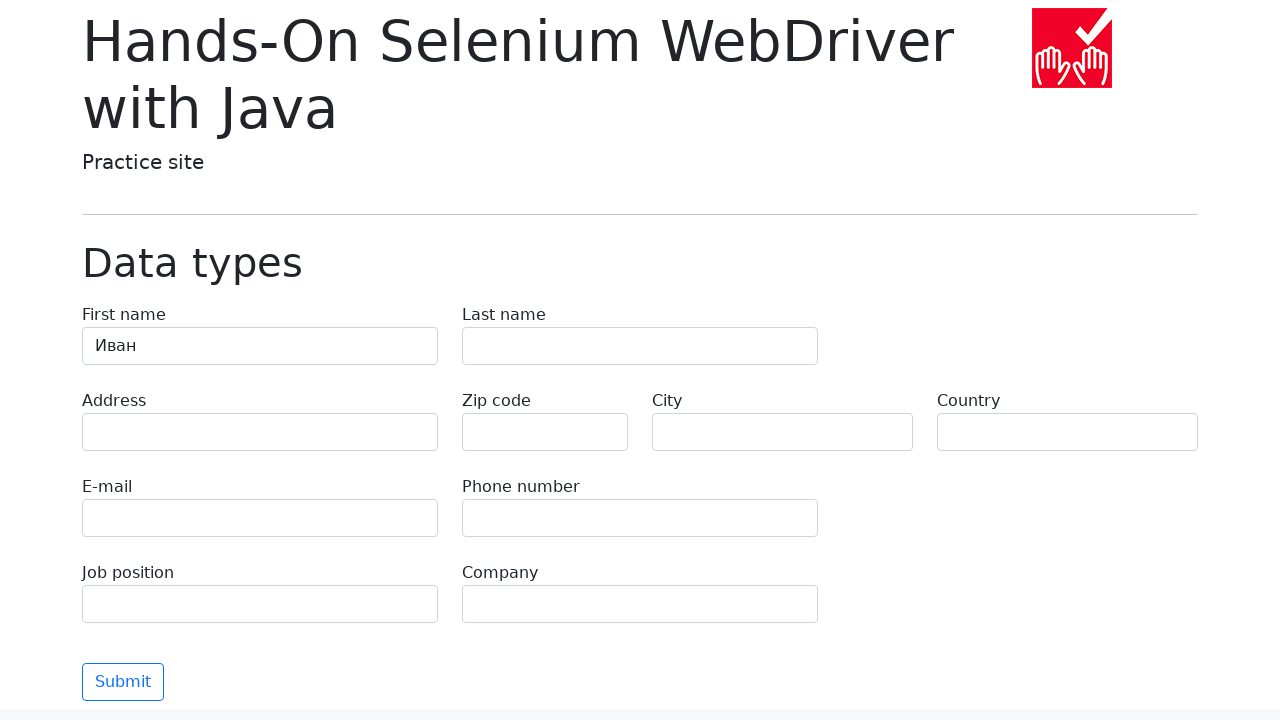

Filled last name field with 'Петров' on input[name='last-name']
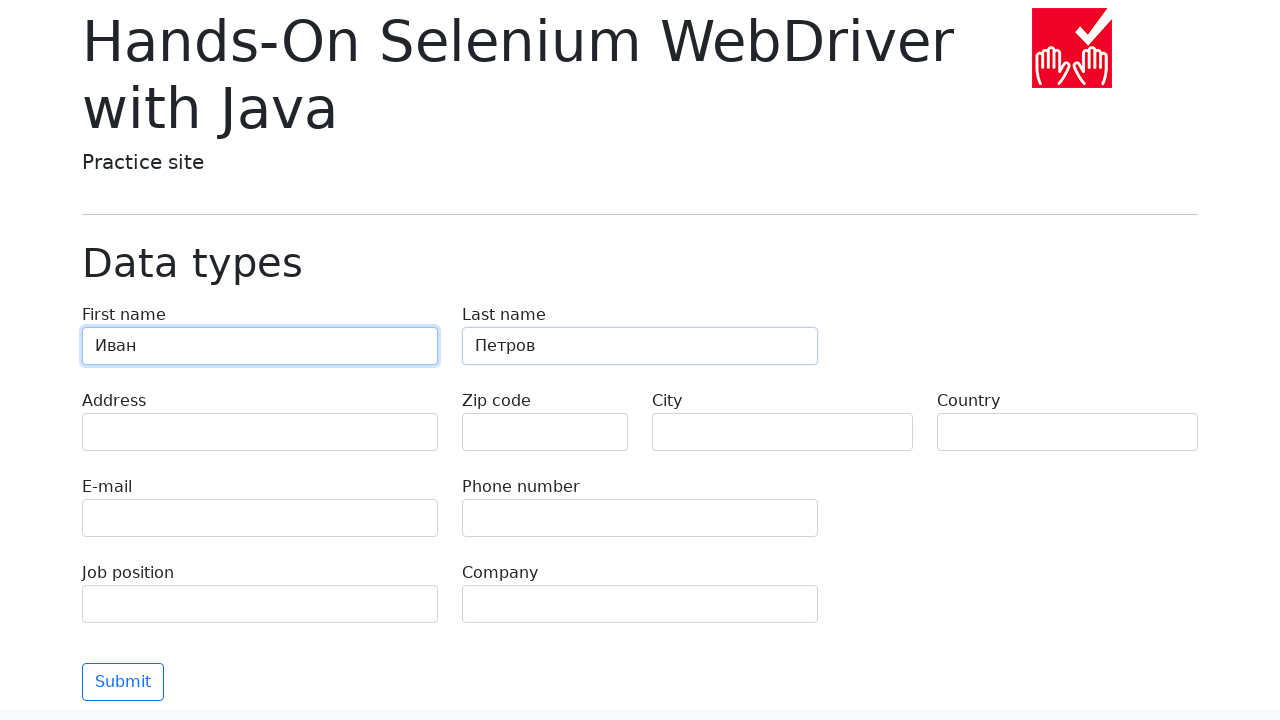

Filled address field with 'Ленина, 55-3' on input[name='address']
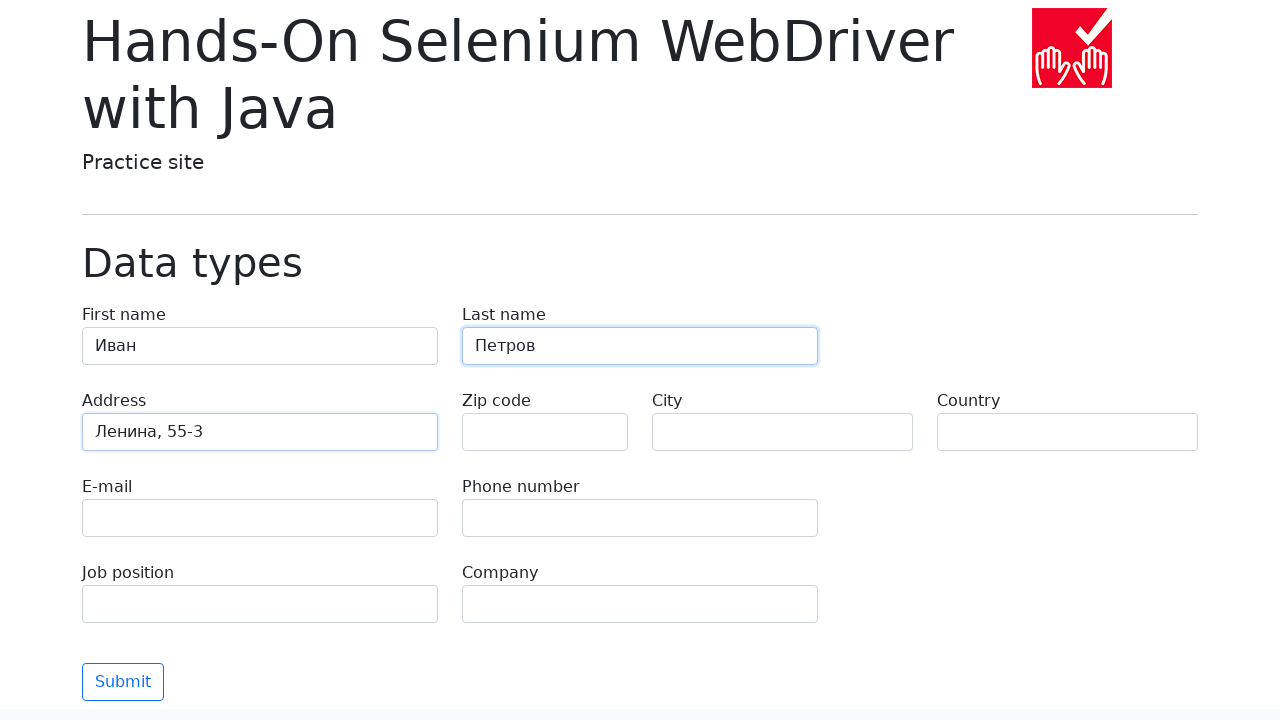

Filled email field with 'test@skypro.com' on input[name='e-mail']
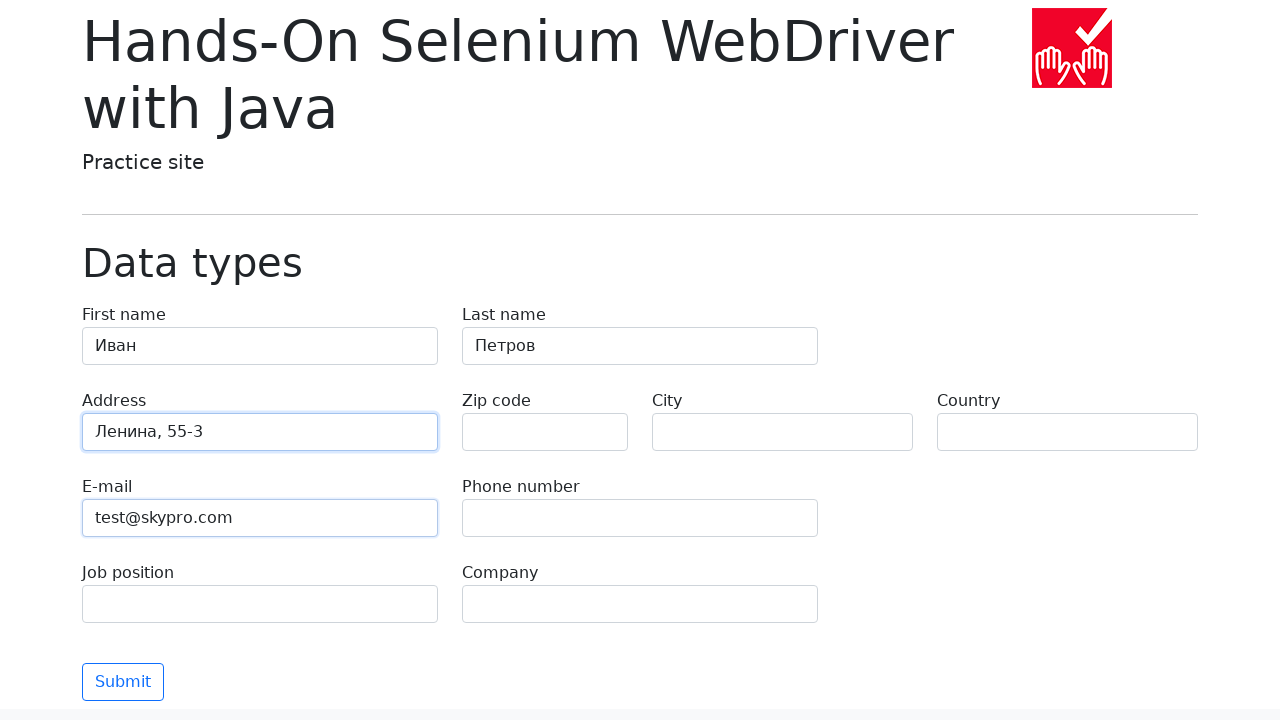

Filled phone field with '+7985899998787' on input[name='phone']
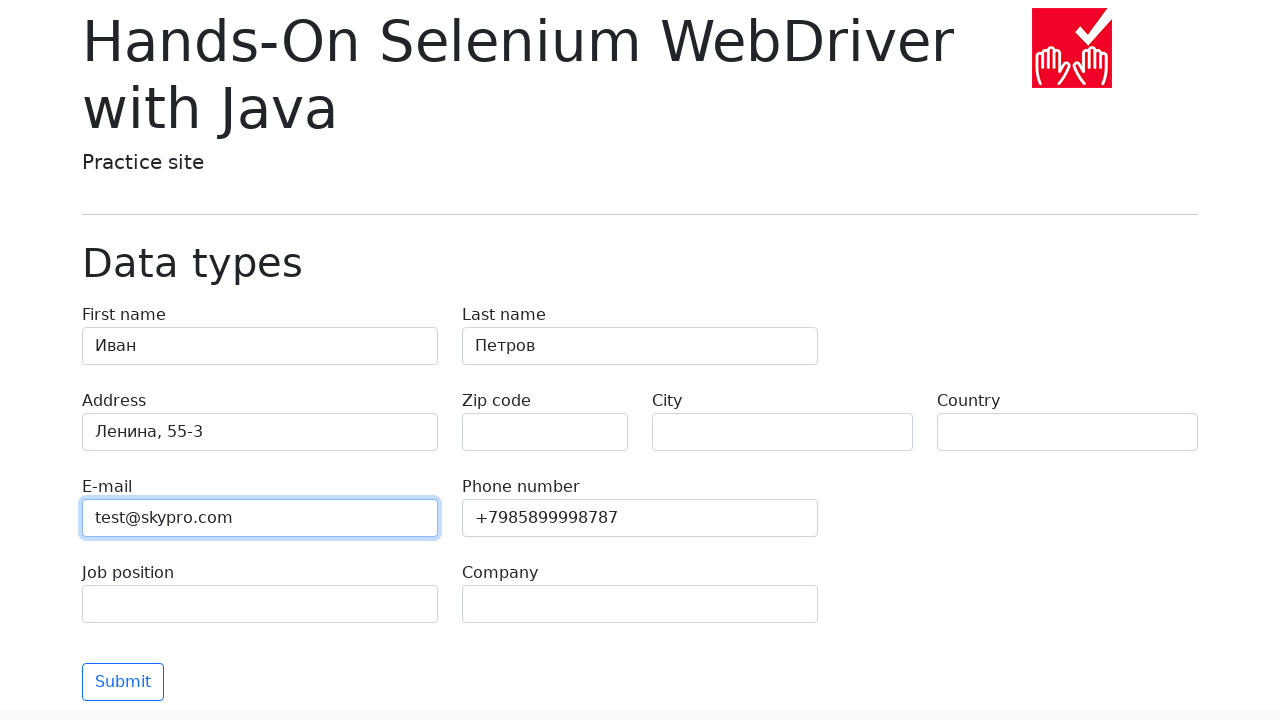

Left zip code field empty on input[name='zip-code']
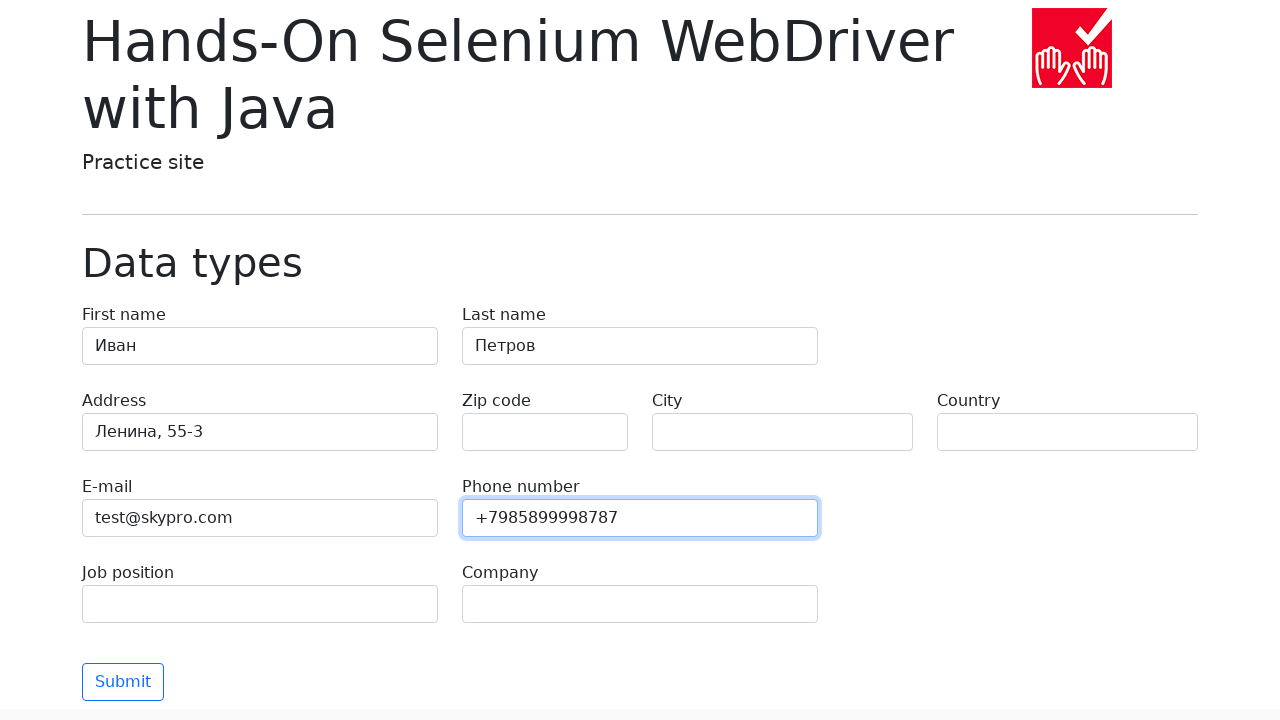

Filled city field with 'Москва' on input[name='city']
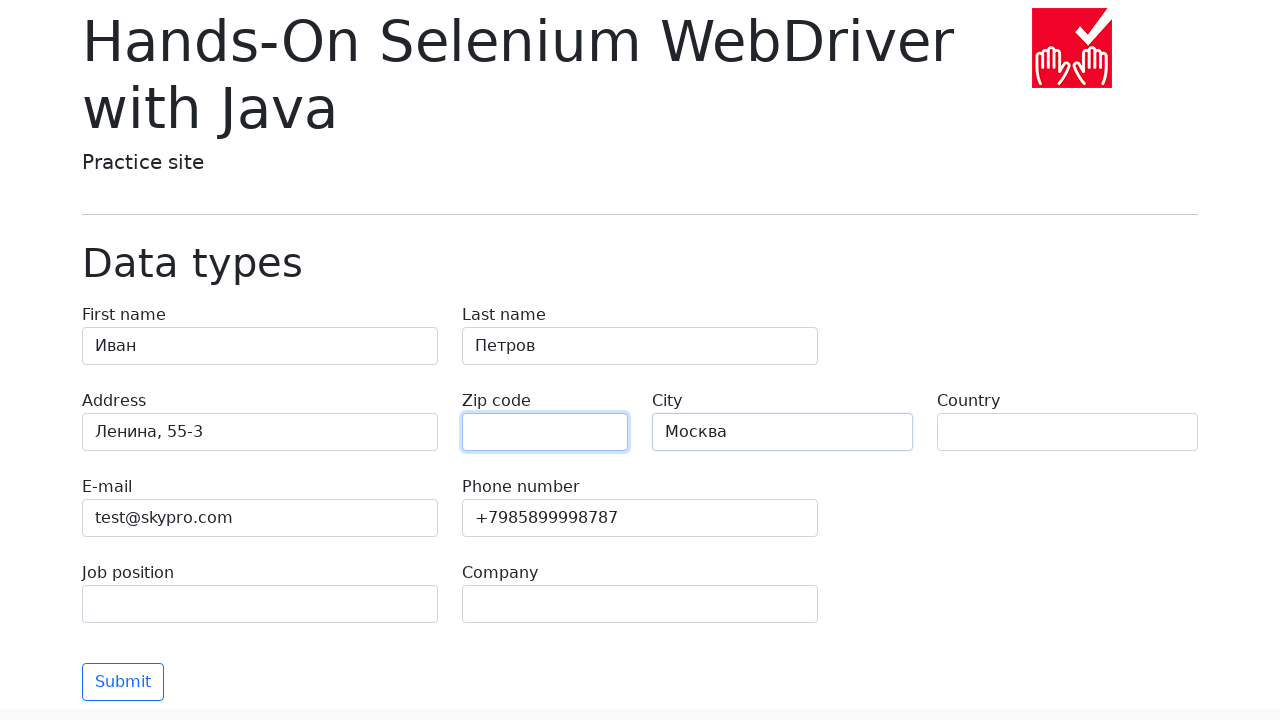

Filled country field with 'Россия' on input[name='country']
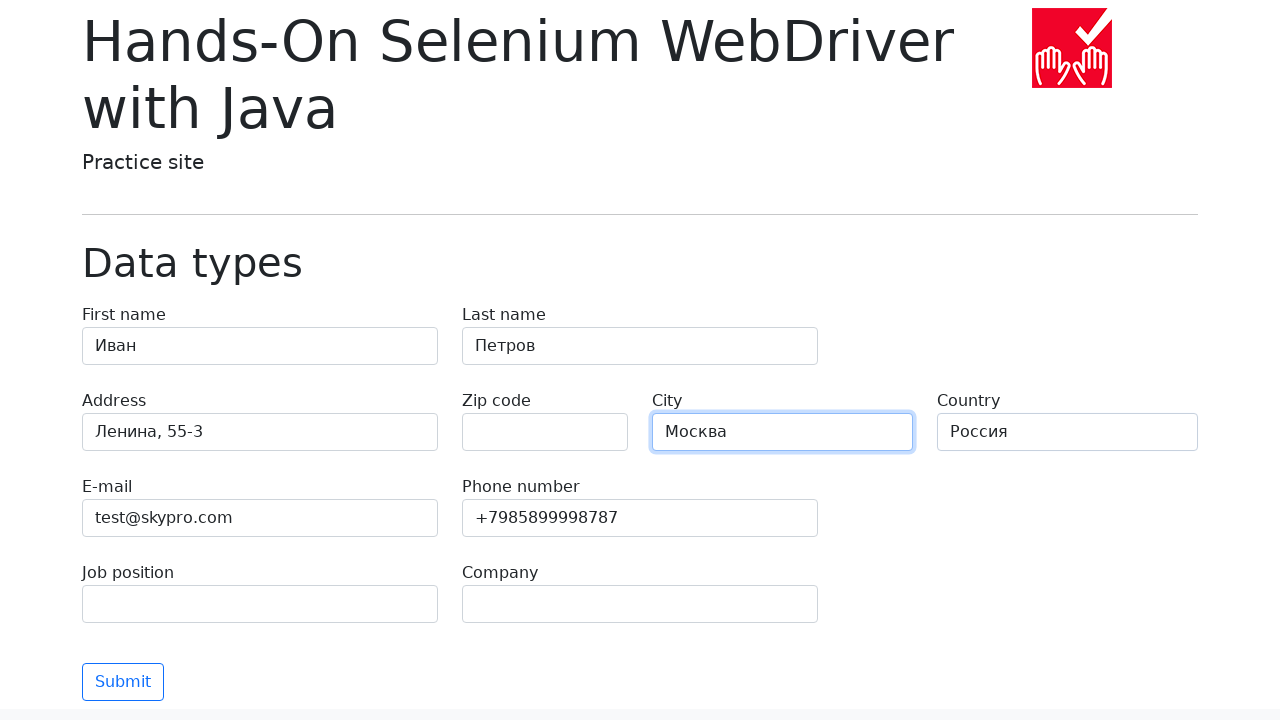

Filled job position field with 'QA' on input[name='job-position']
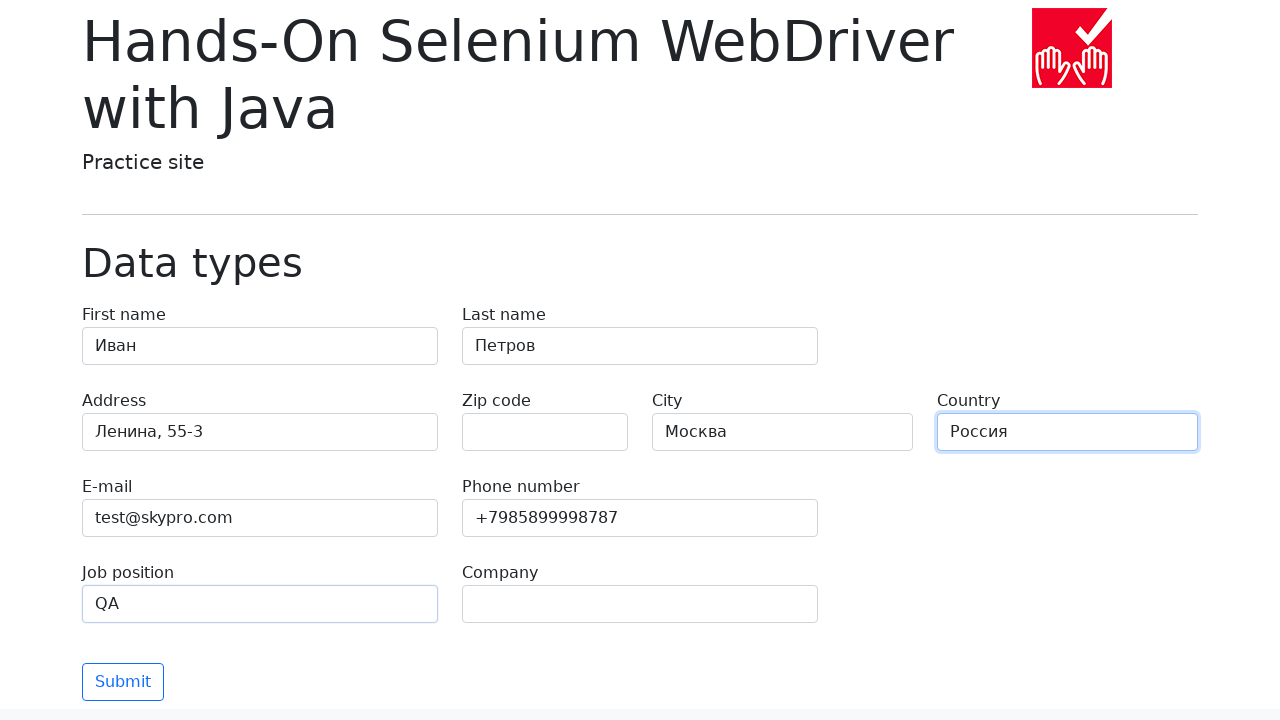

Filled company field with 'SkyPro' on input[name='company']
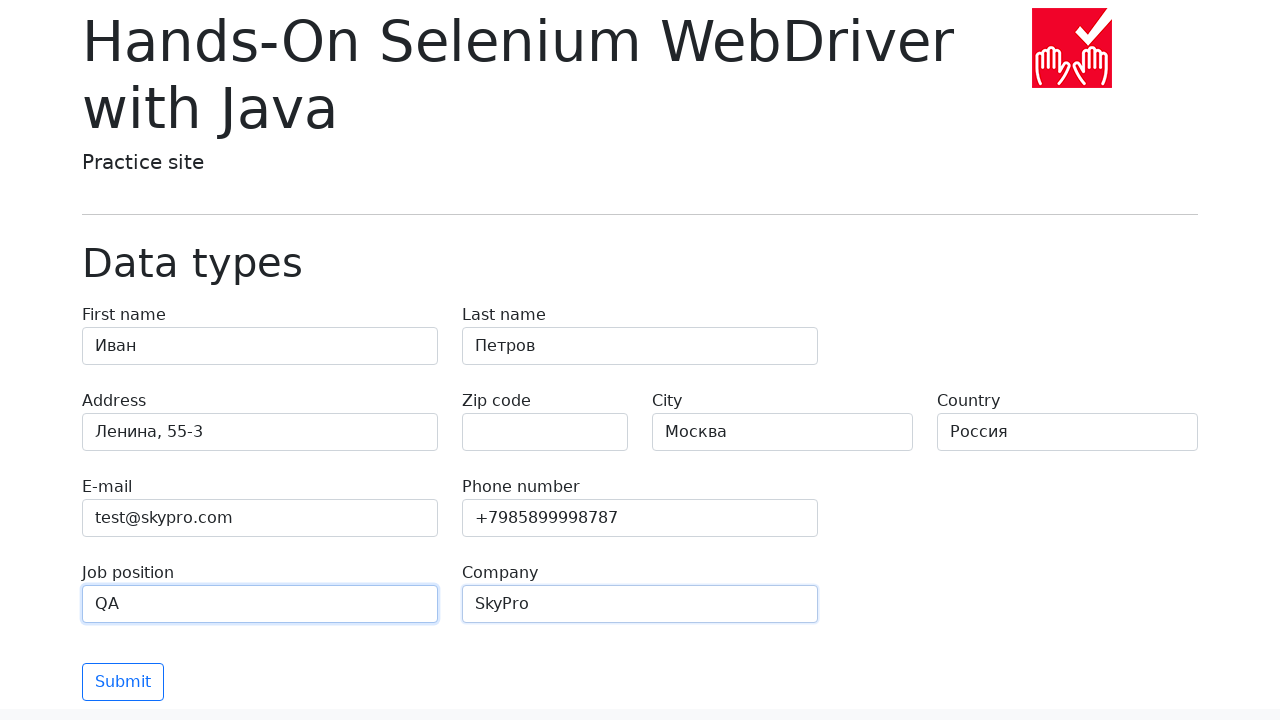

Clicked the submit button to submit the form at (123, 682) on .btn.btn-outline-primary.mt-3
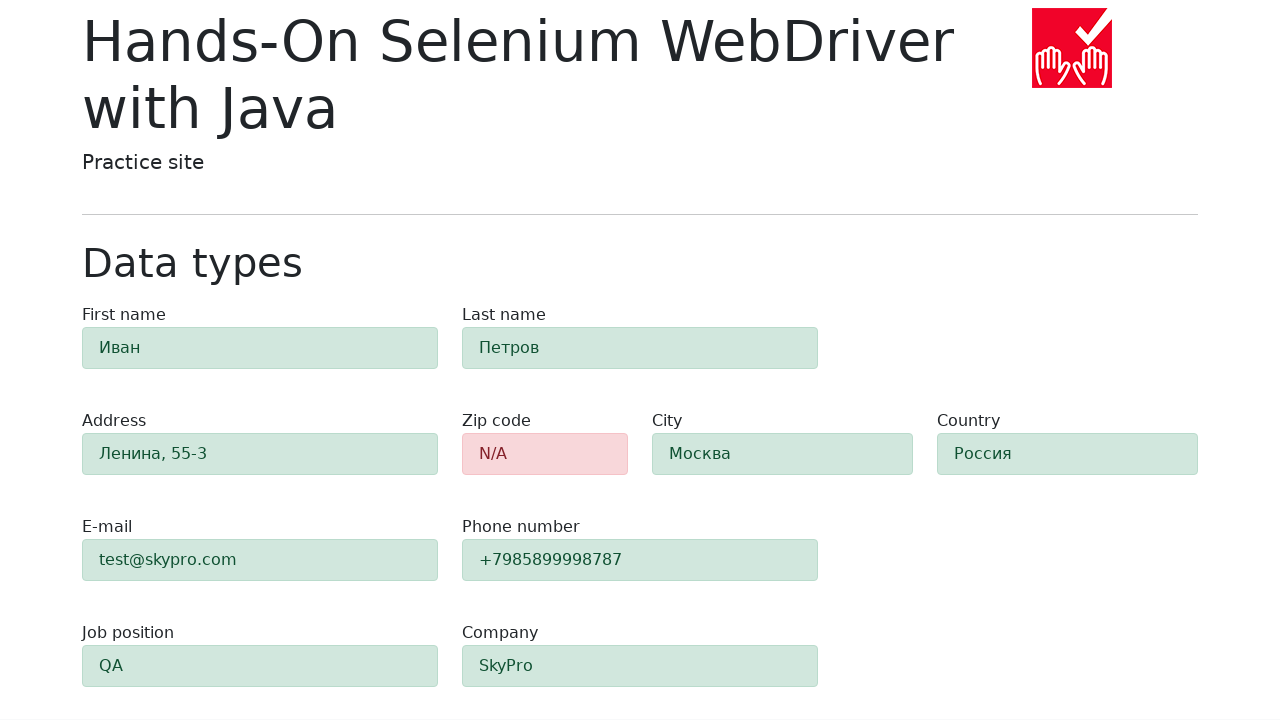

Form validation completed and zip code field highlighted in red
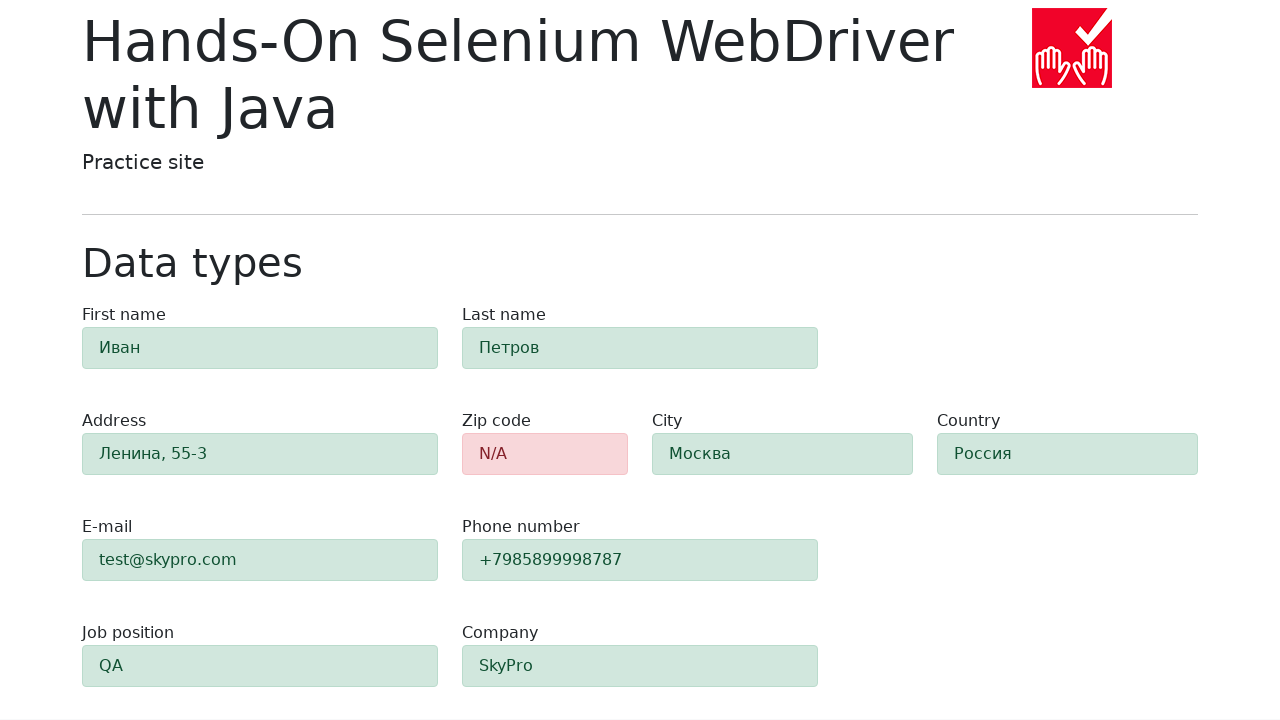

Verified zip code field is highlighted red (alert-danger class present)
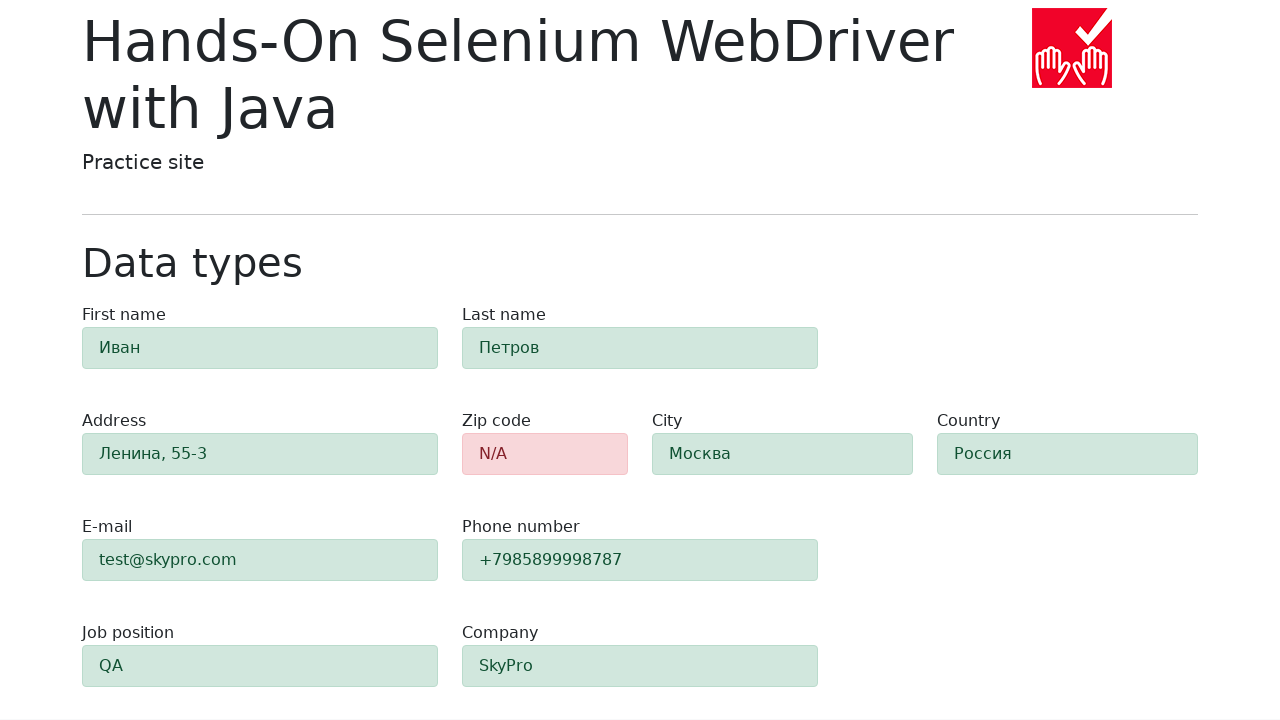

Verified 9 fields are highlighted green (alert-success class present)
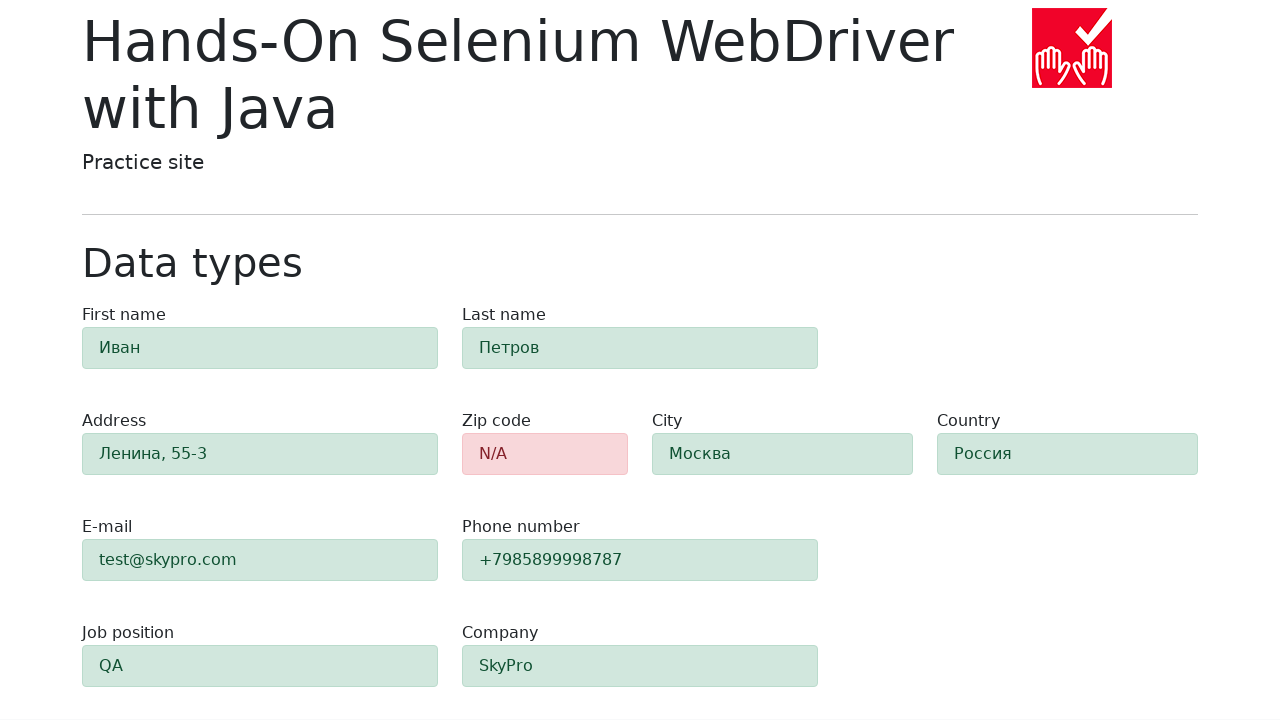

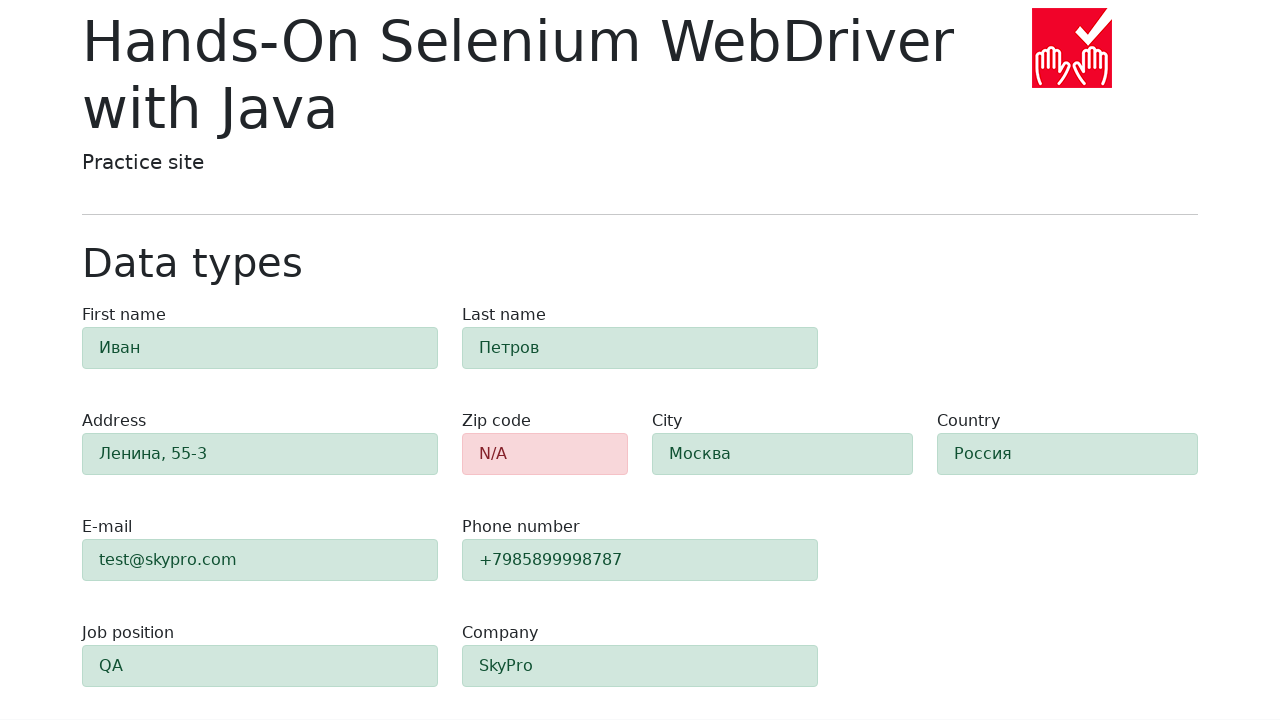